Tests iframe interaction by switching to an iframe and clicking an element inside it

Starting URL: https://www.qa-practice.com/

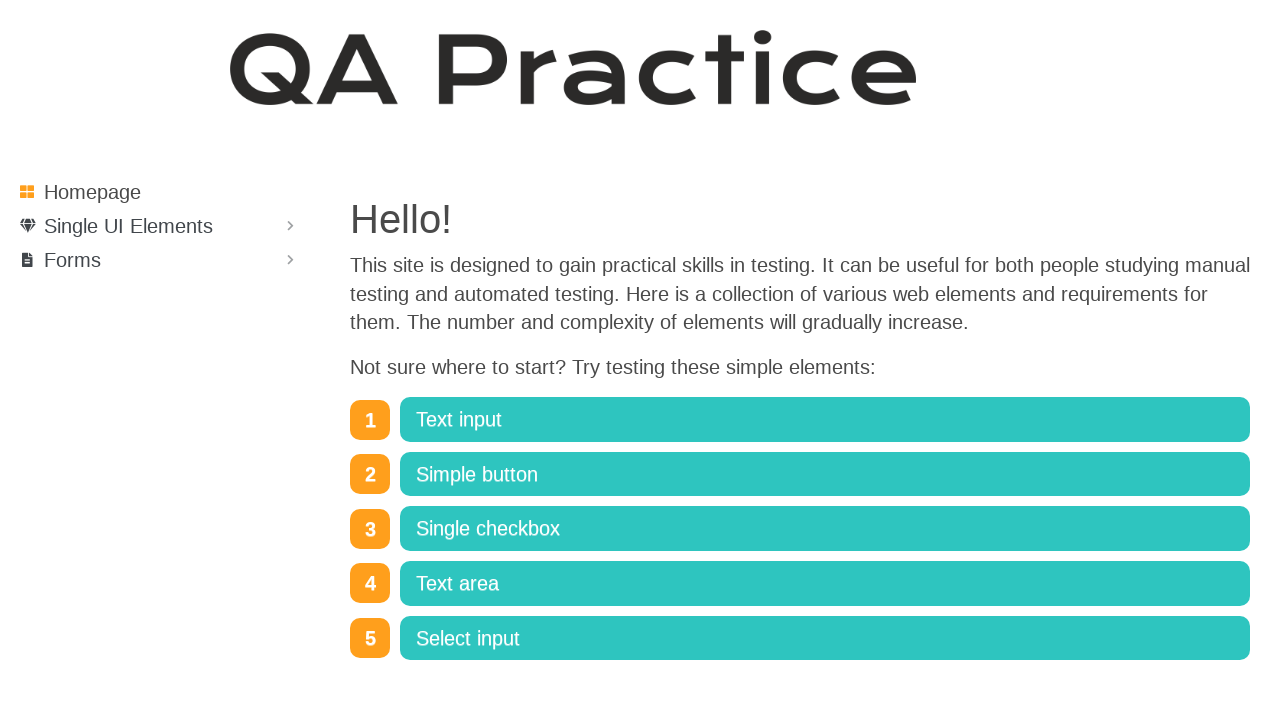

Clicked on 'Single UI Elements' dropdown at (128, 226) on text=Single UI Elements
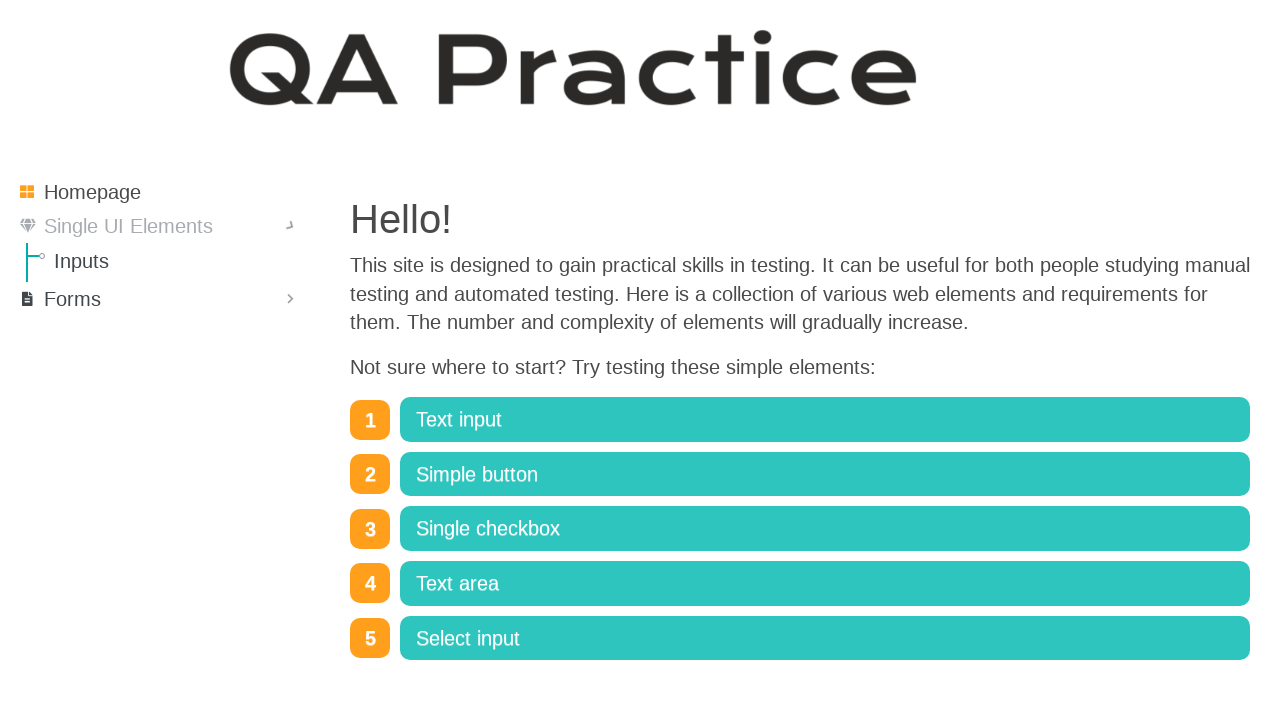

Clicked on 'Iframes' link at (180, 542) on text=Iframes
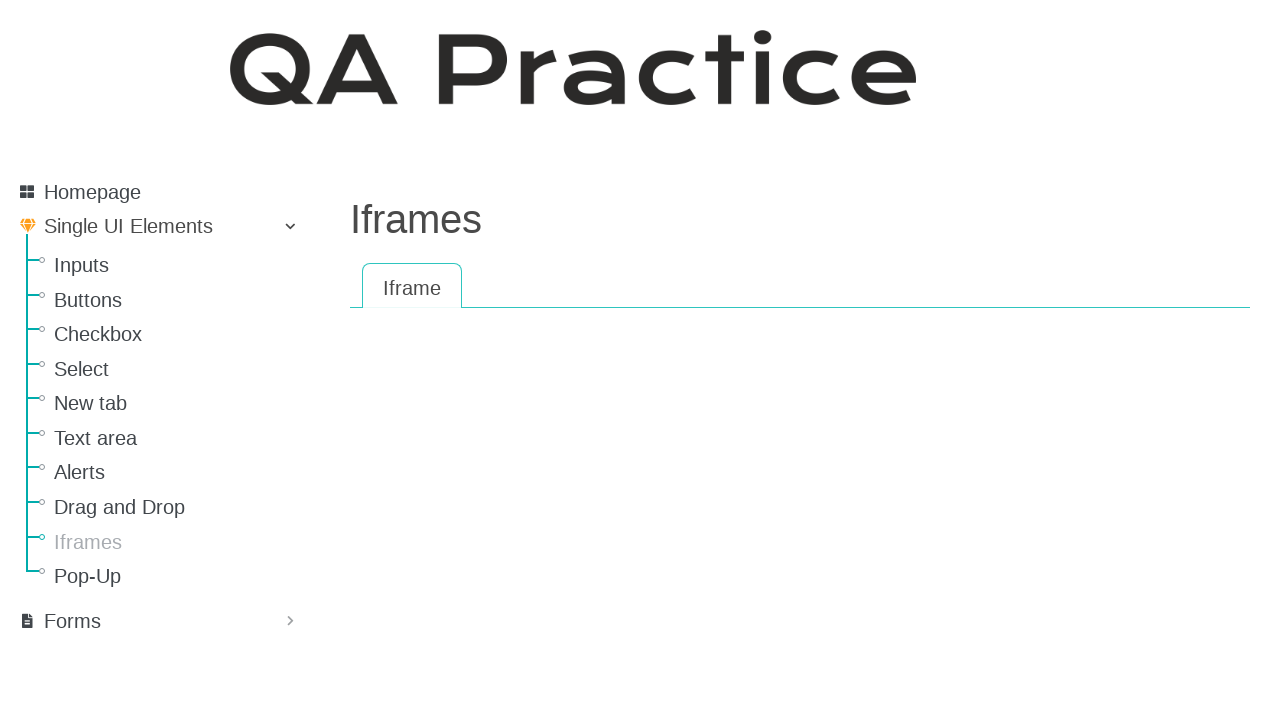

Located iframe element
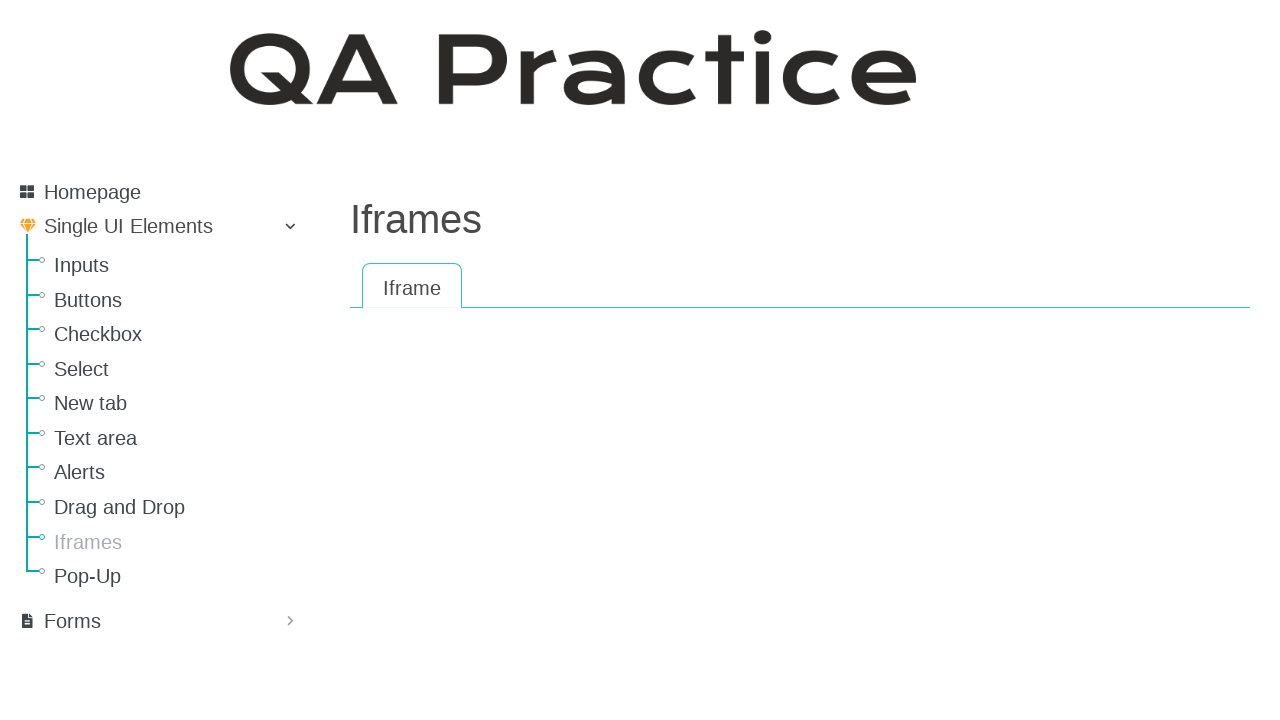

Clicked button element inside iframe at (1222, 384) on #content > iframe >> internal:control=enter-frame >> div > header > div.navbar.n
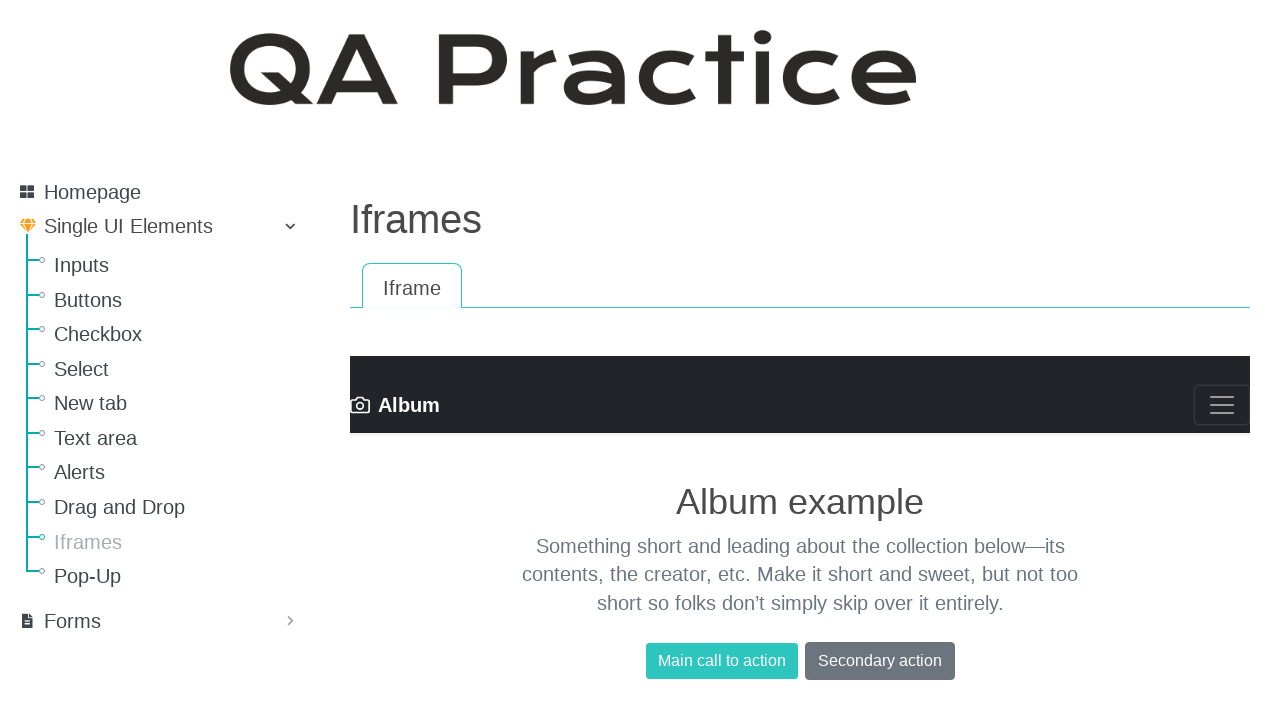

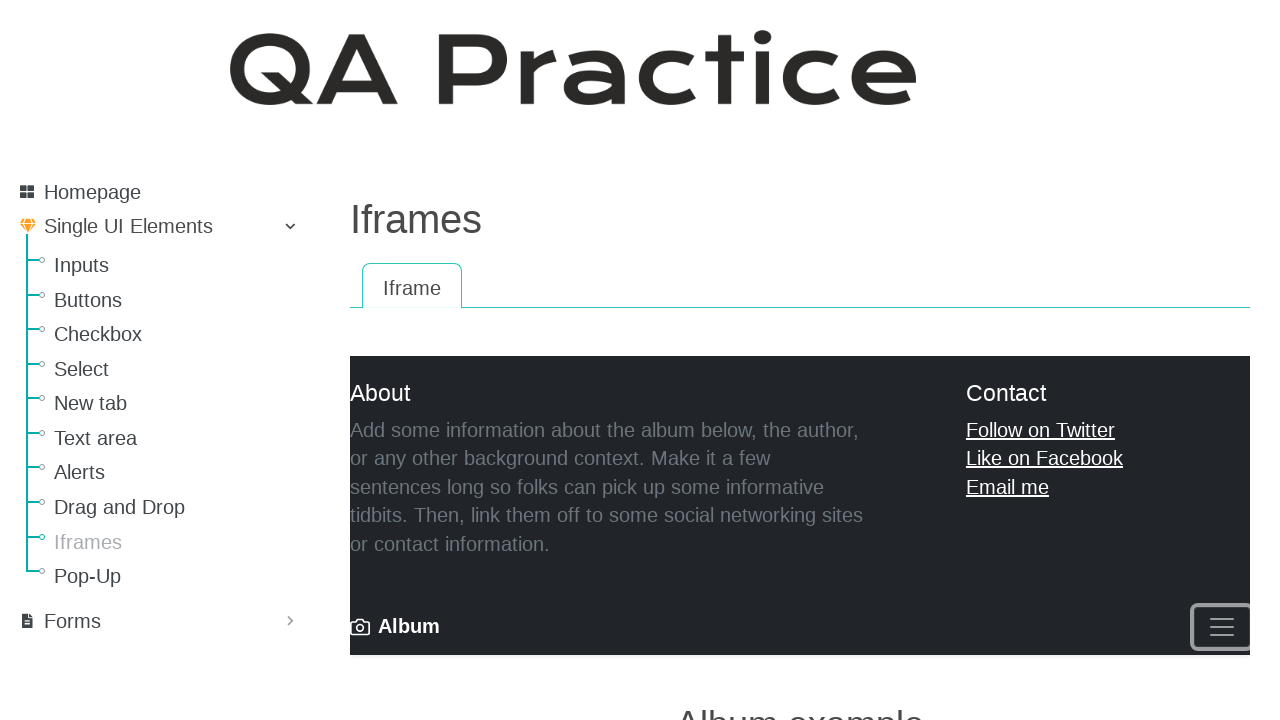